Tests sorting the Due column in ascending order by clicking the column header and verifying the values are sorted from lowest to highest

Starting URL: http://the-internet.herokuapp.com/tables

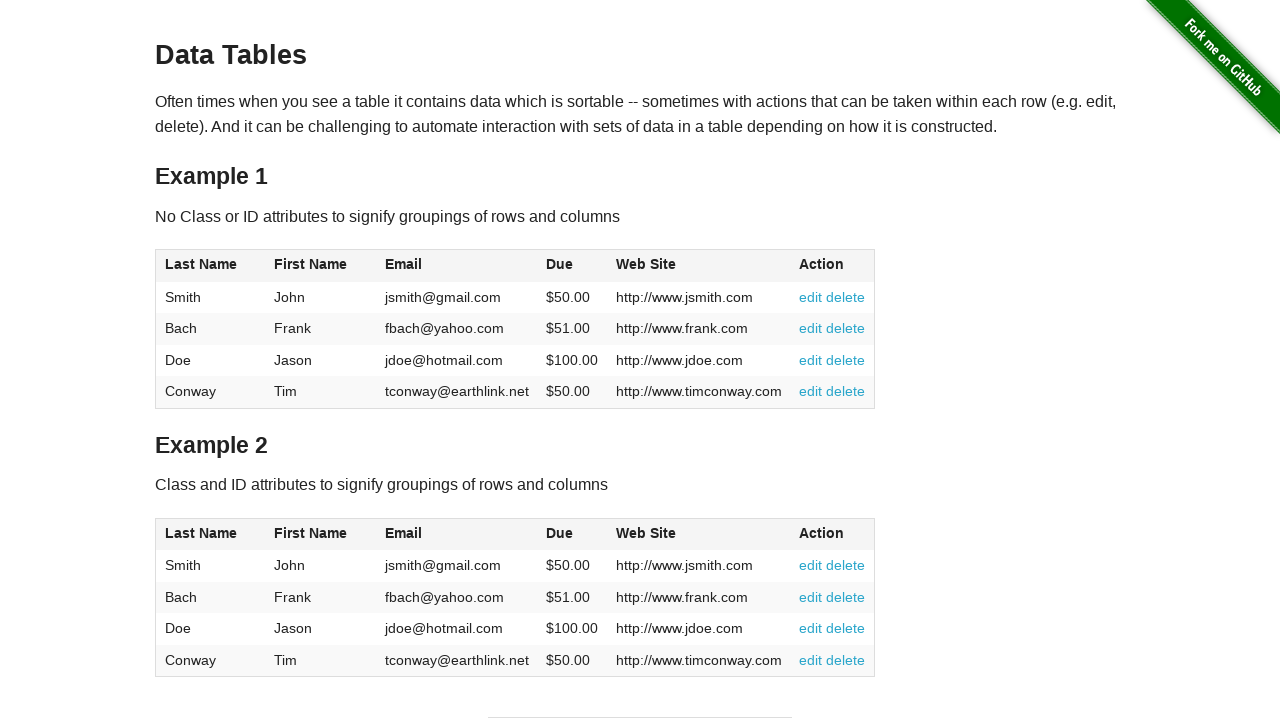

Clicked Due column header to sort ascending at (572, 266) on #table1 thead tr th:nth-of-type(4)
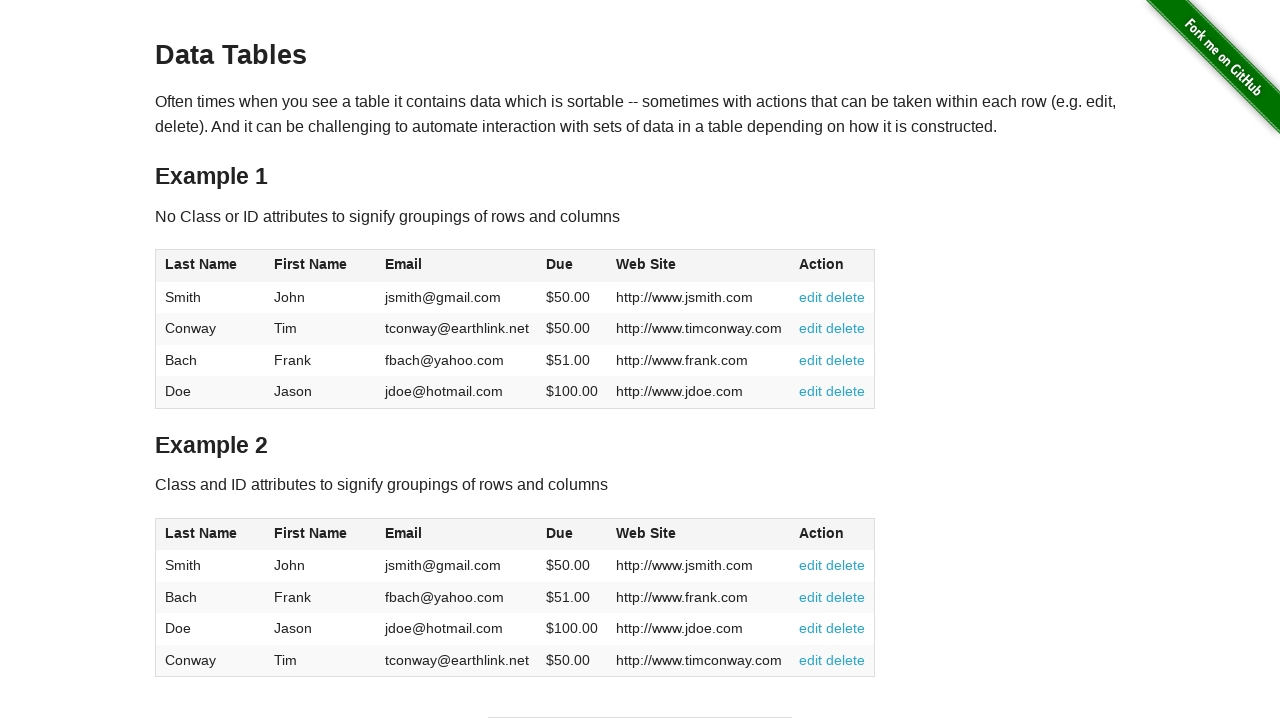

Waited for Due column values to load in table
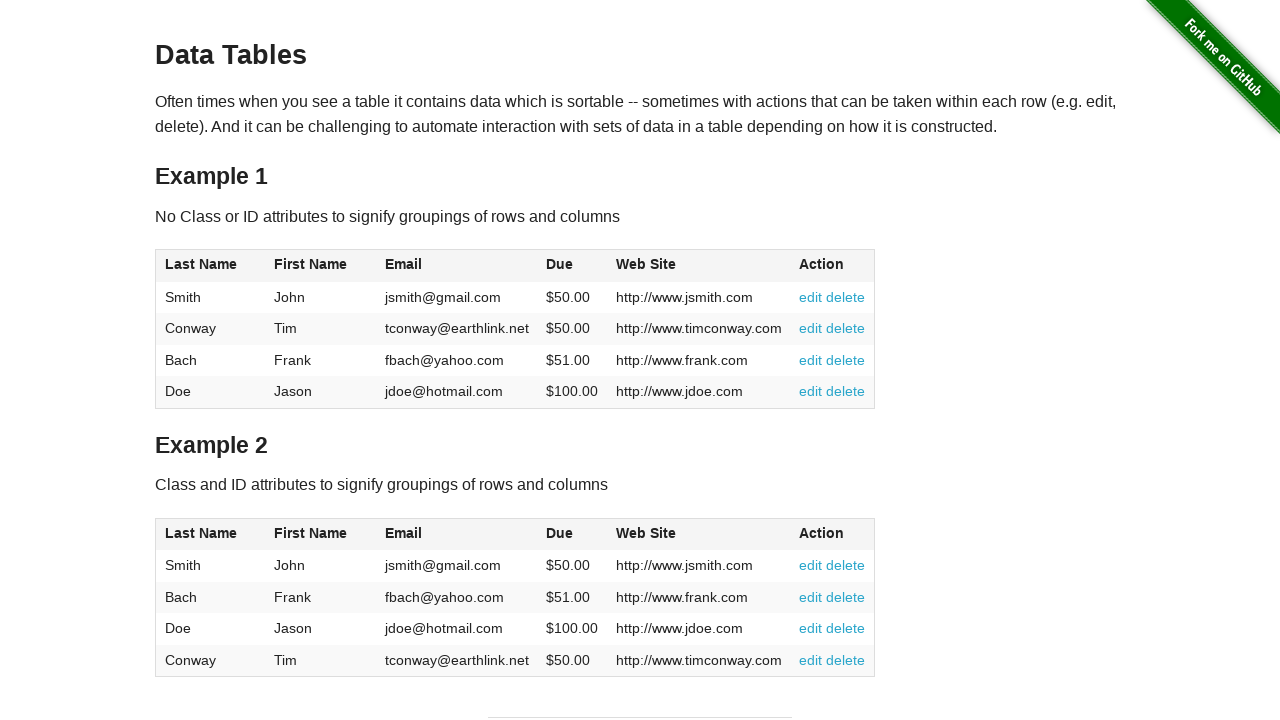

Retrieved all Due column values from table
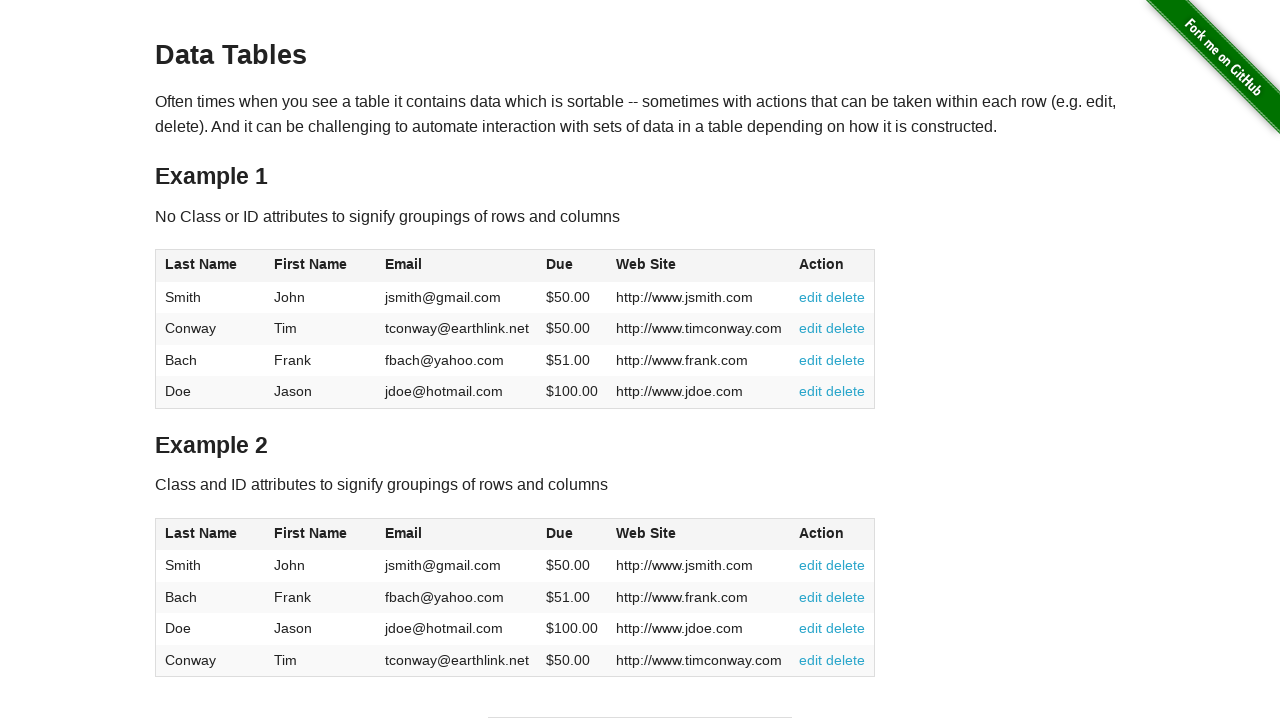

Parsed 4 Due values as floats: [50.0, 50.0, 51.0, 100.0]
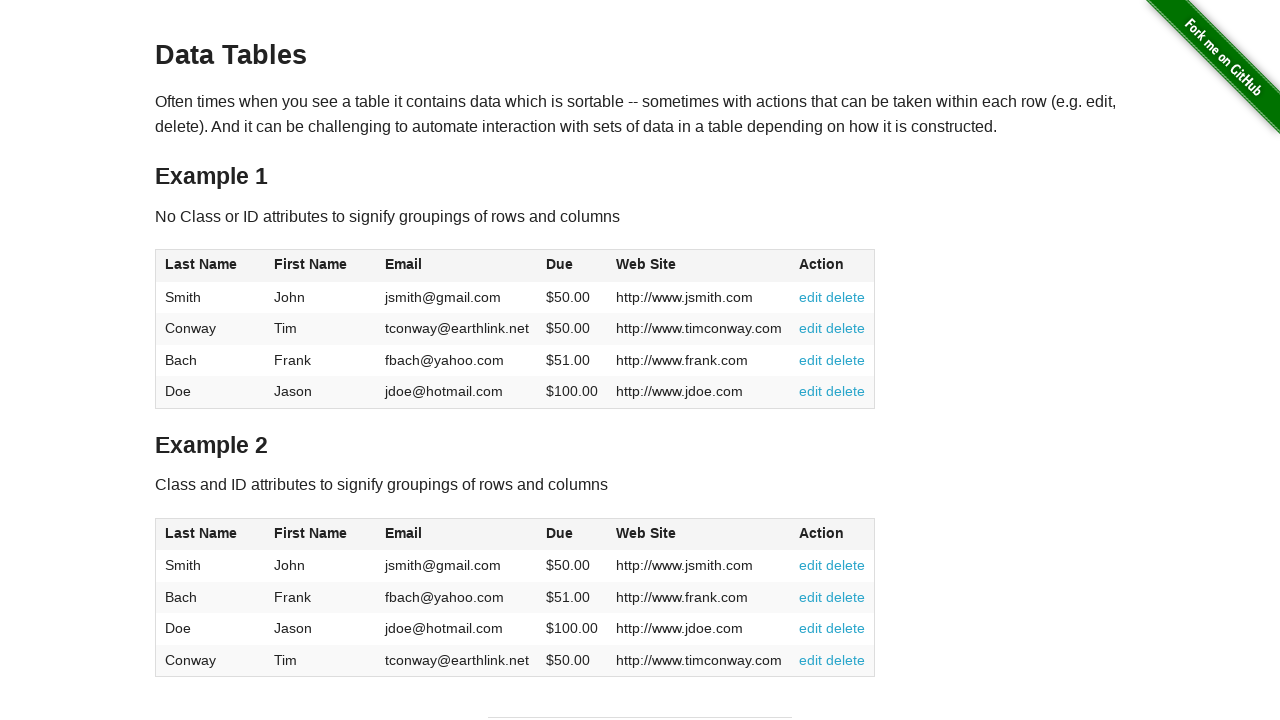

Verified Due values at index 0 (50.0) <= index 1 (50.0) are in ascending order
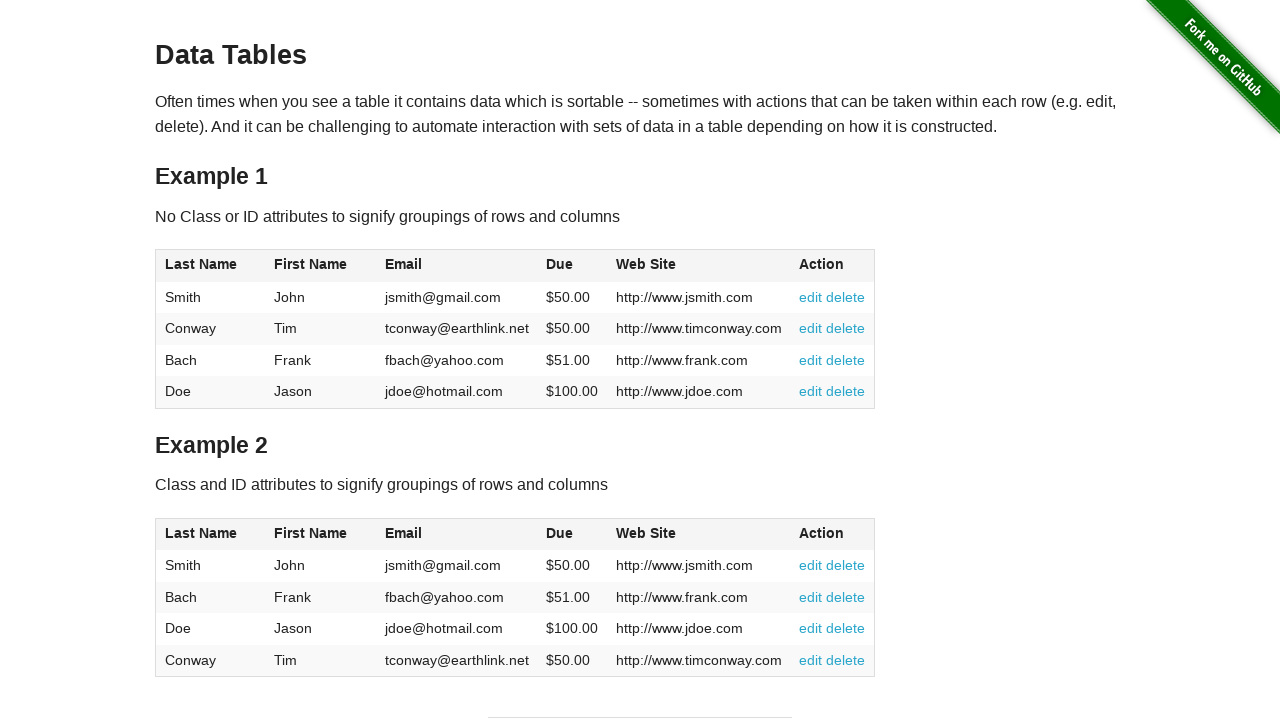

Verified Due values at index 1 (50.0) <= index 2 (51.0) are in ascending order
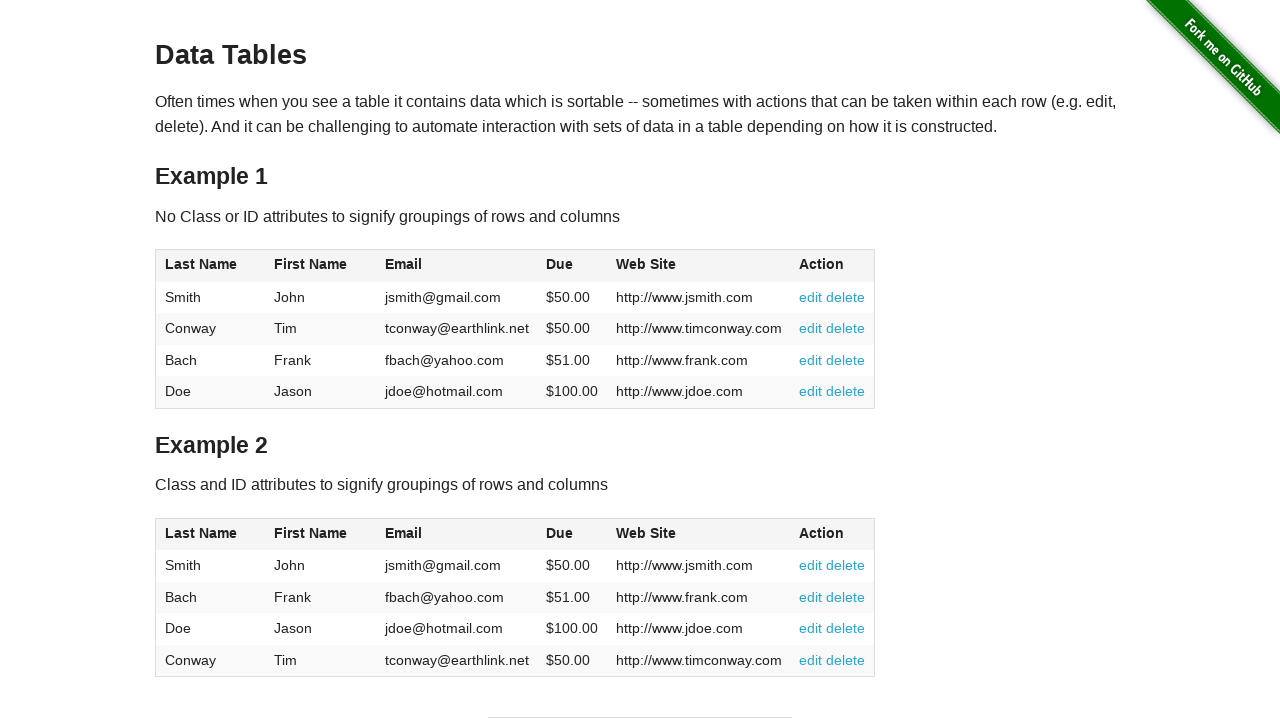

Verified Due values at index 2 (51.0) <= index 3 (100.0) are in ascending order
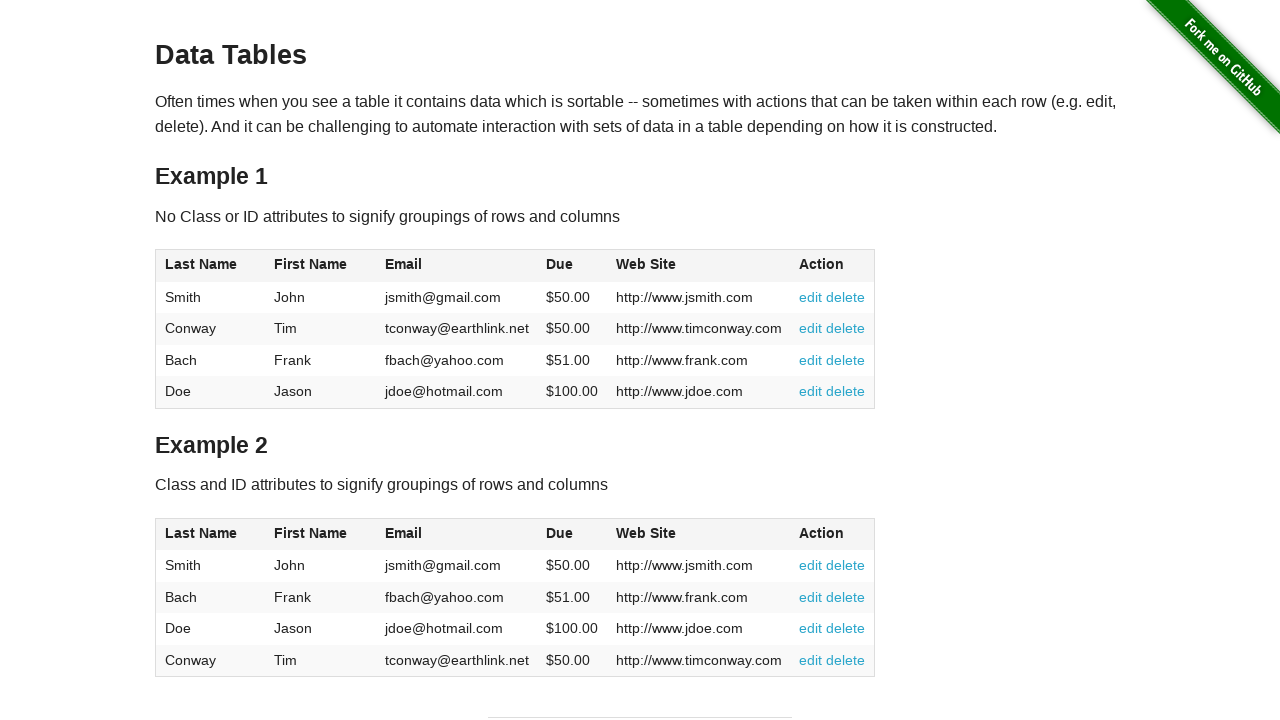

All Due column values verified to be sorted in ascending order
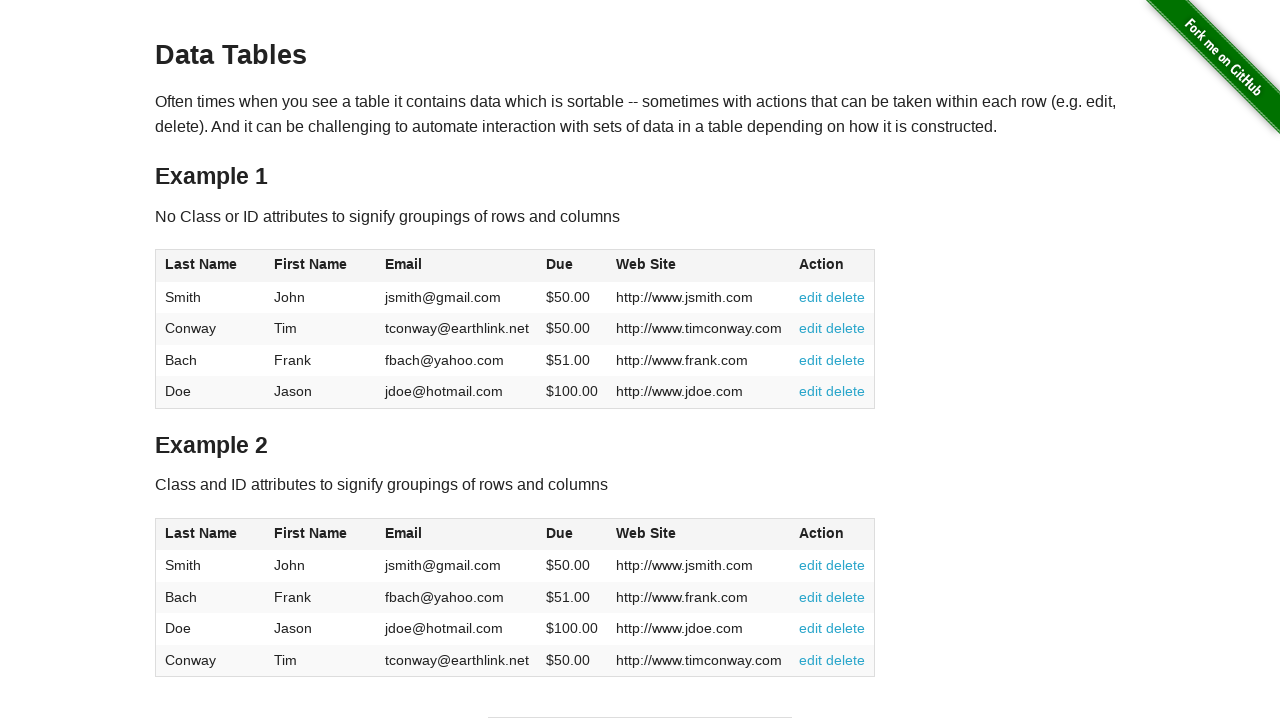

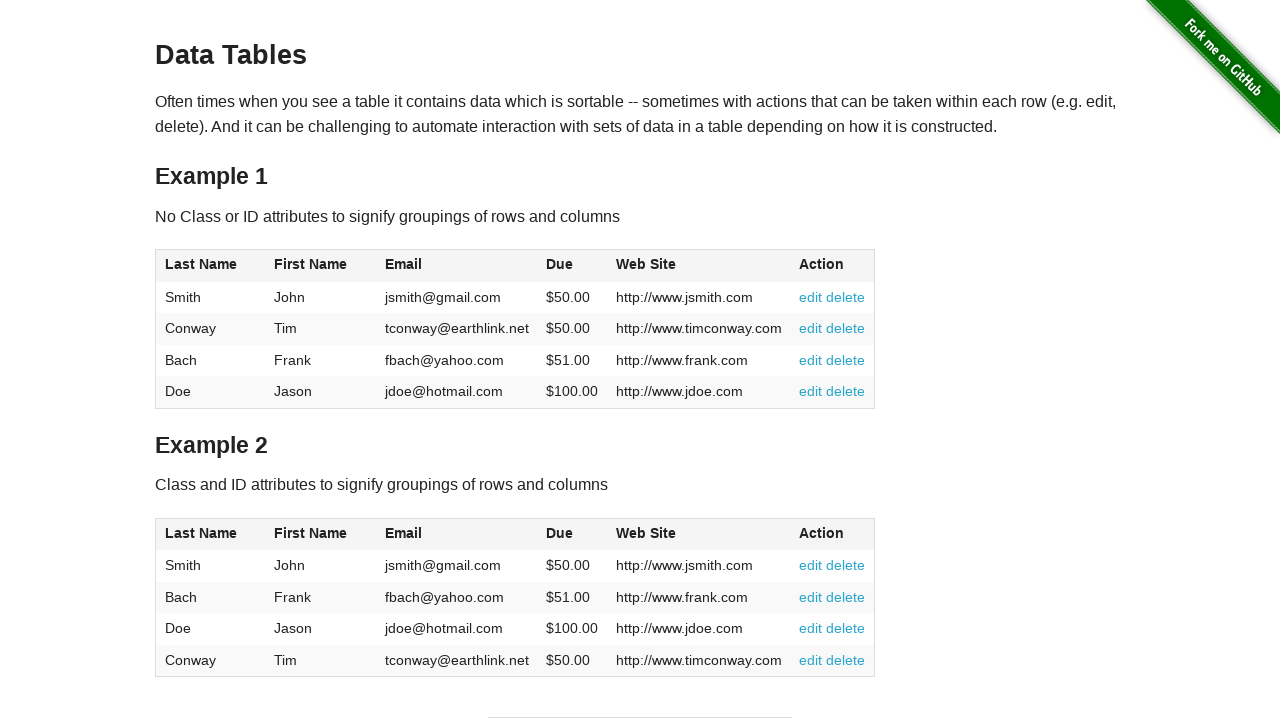